Navigates to the BSN SSP draw results page and waits for the content to load.

Starting URL: https://www.bsn.com.my/page/bsn-ssp-draw-results

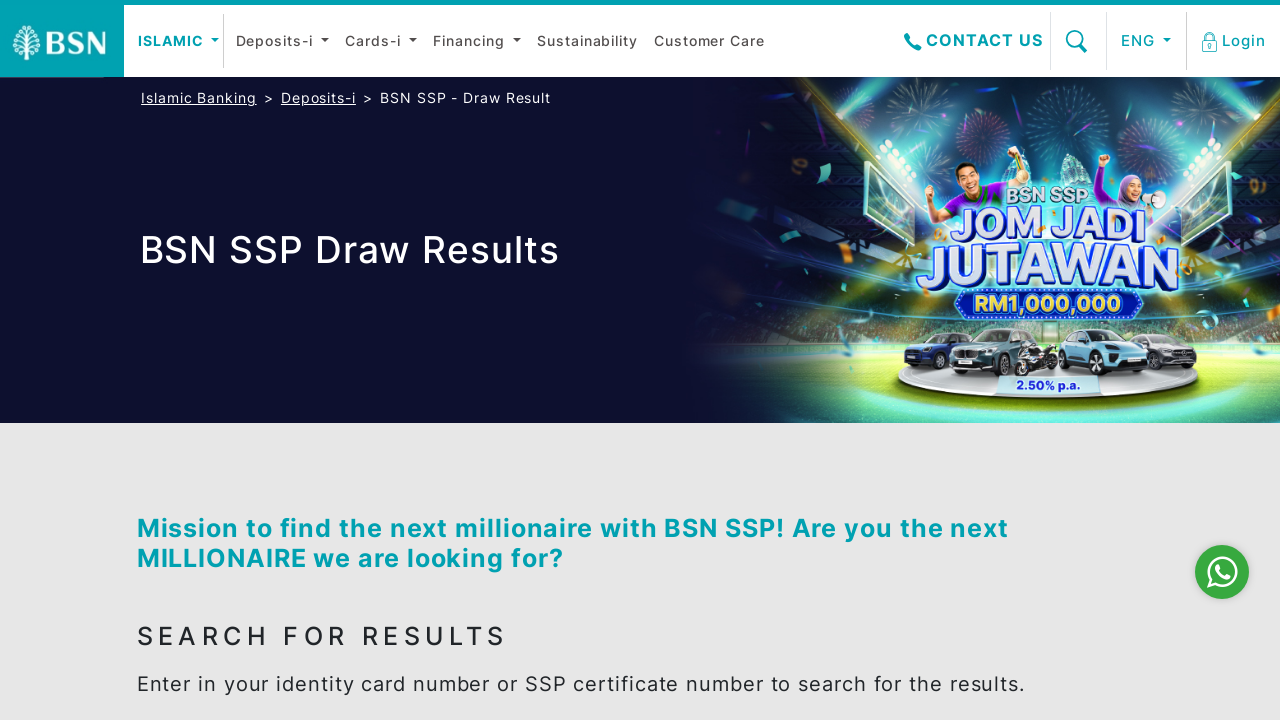

Waited 2 seconds for page content to load
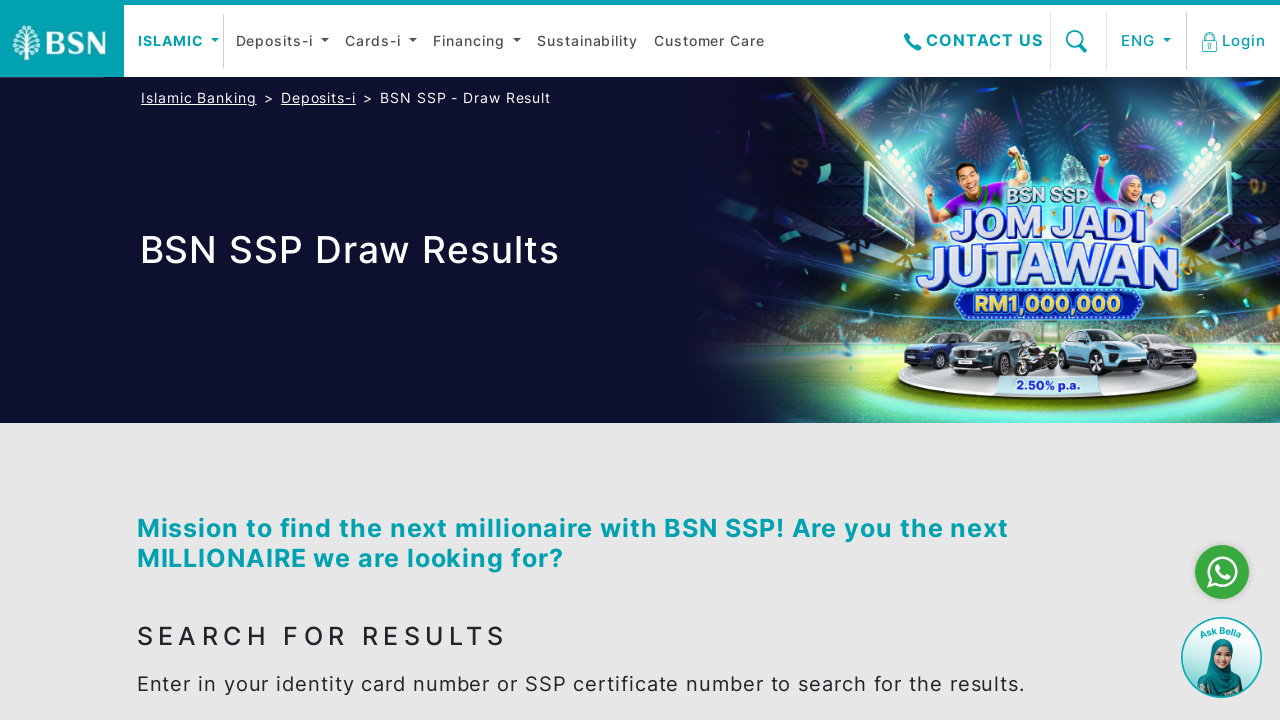

SSP search section loaded and became visible
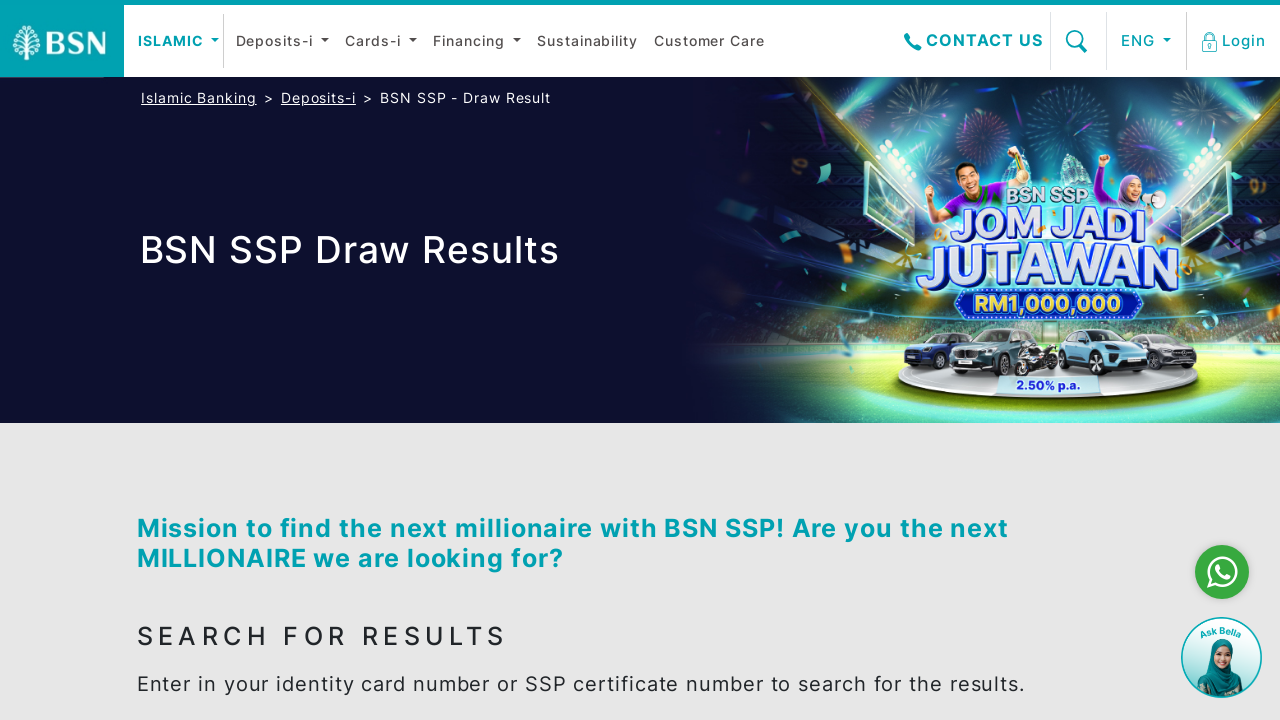

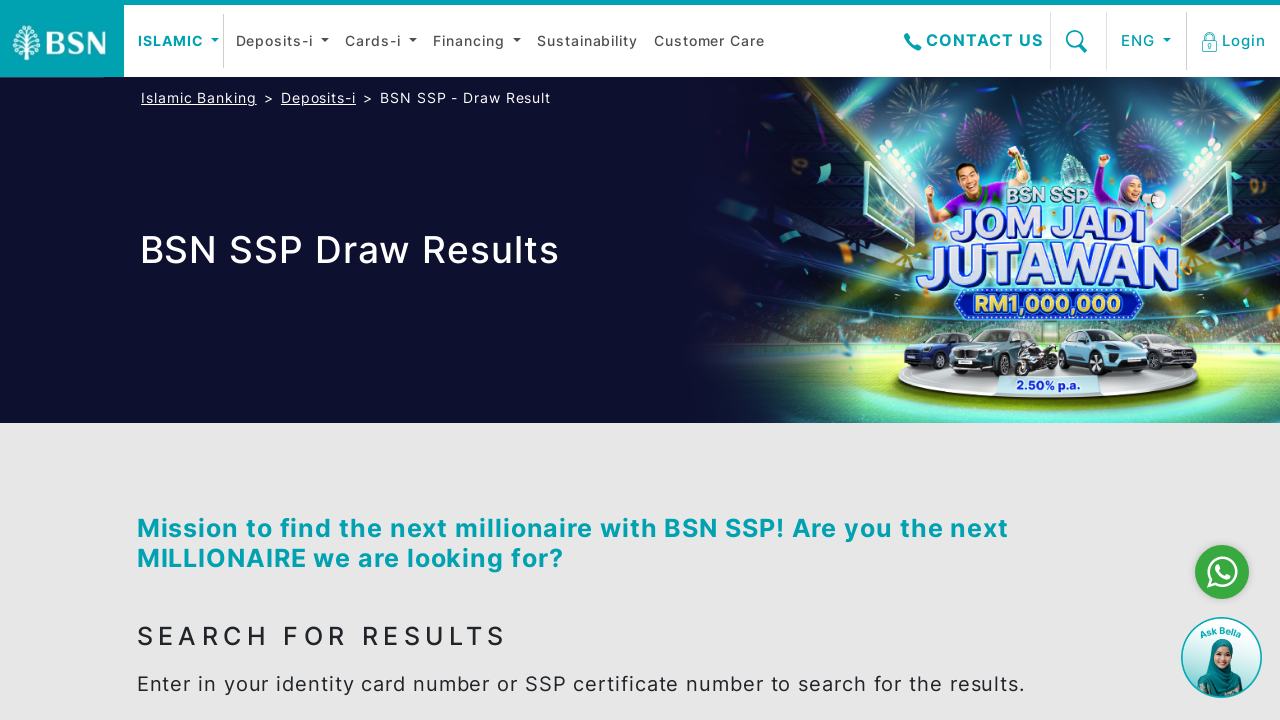